Tests password field with blank spaces and emojis at length less than 10

Starting URL: https://buggy.justtestit.org/register

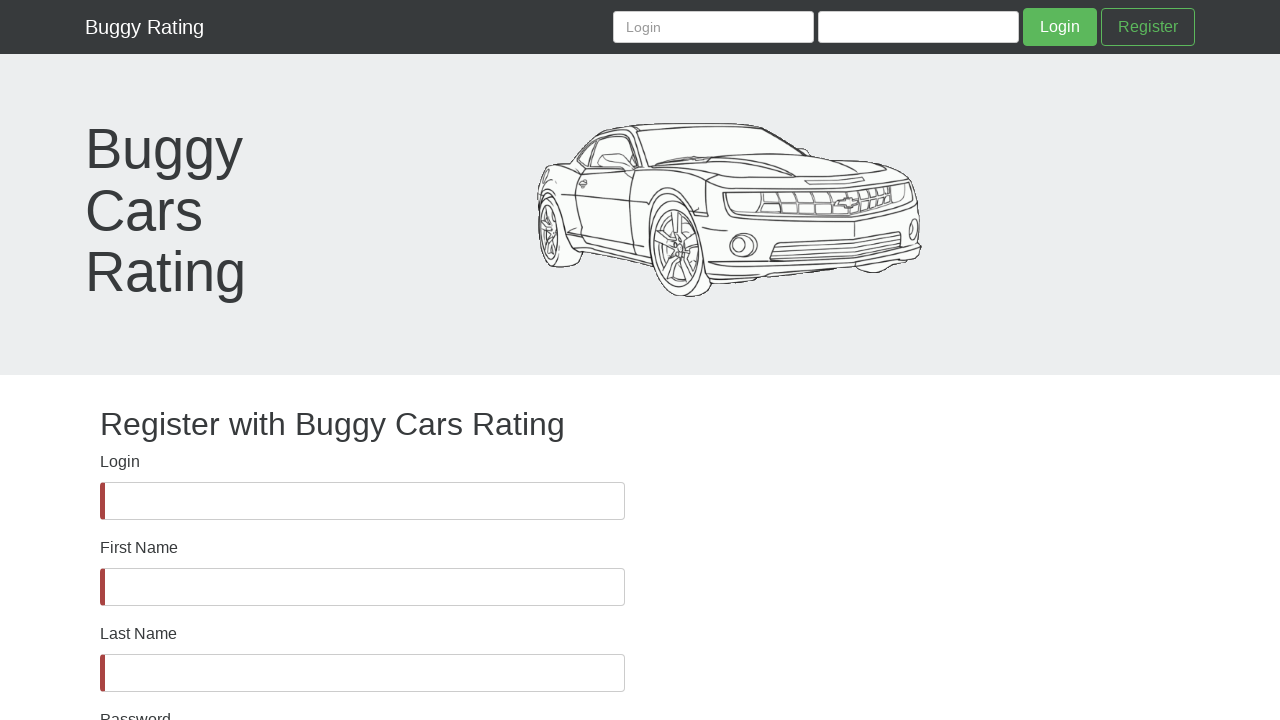

Password field is visible
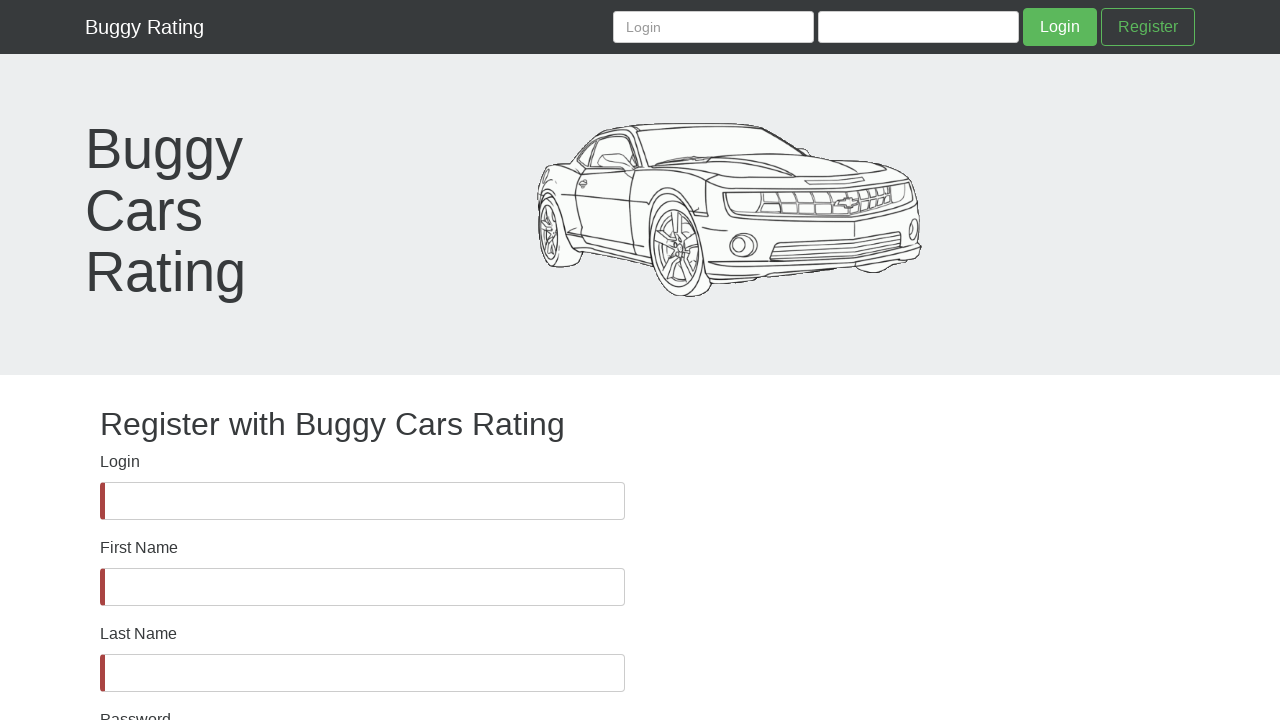

Filled password field with blank spaces and fire emojis (length < 10) on #password
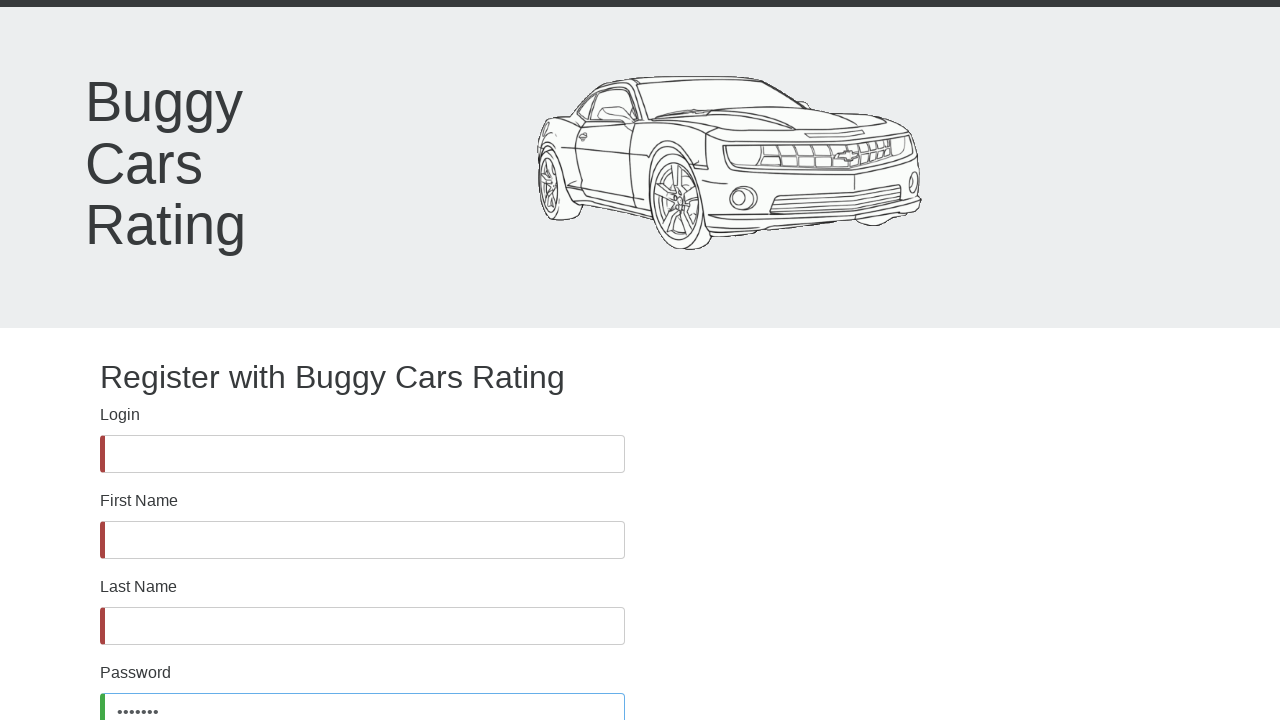

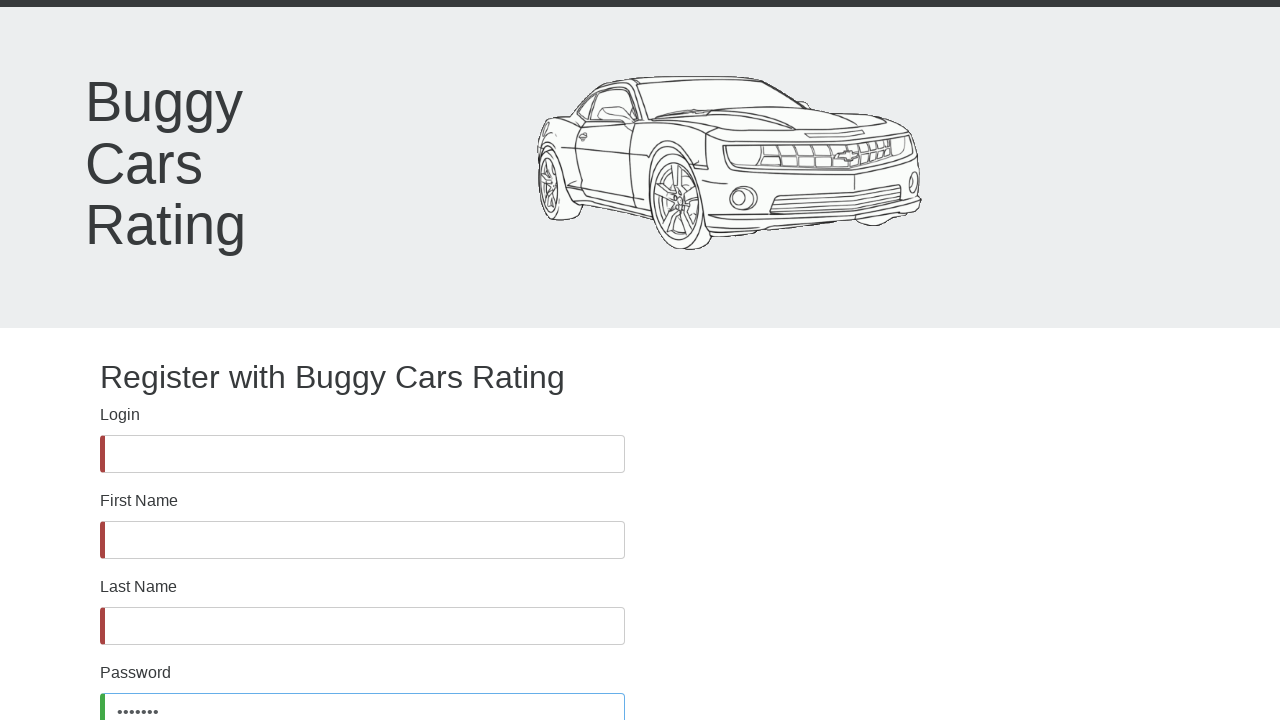